Tests JavaScript alert handling by triggering different types of alerts and interacting with them using accept and dismiss actions

Starting URL: https://rahulshettyacademy.com/AutomationPractice/

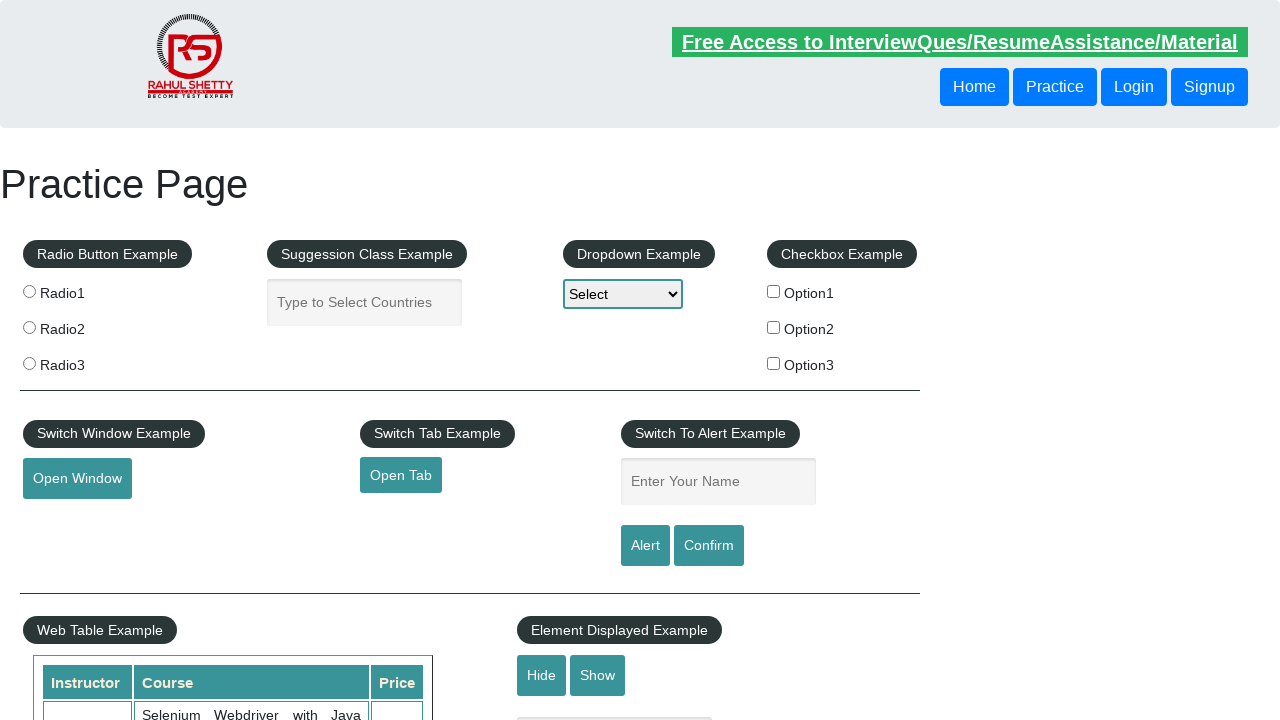

Filled name field with 'Rahul S' on #name
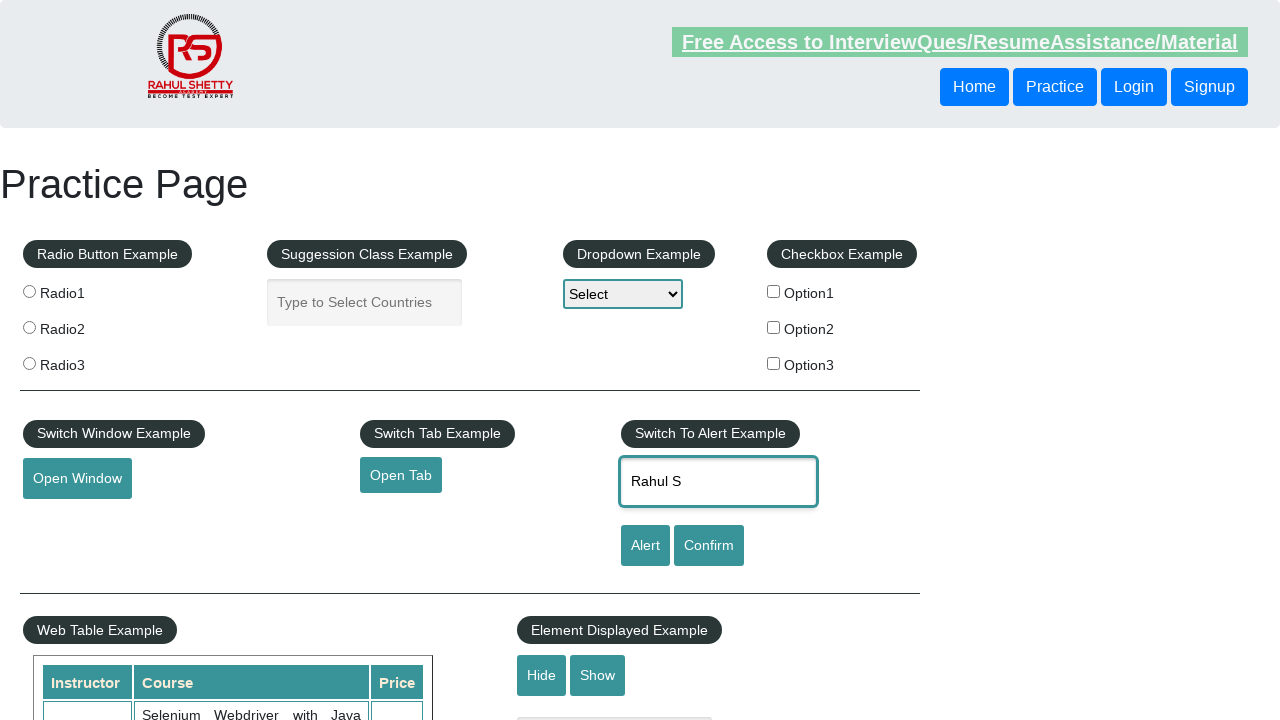

Clicked alert button to trigger JavaScript alert at (645, 546) on #alertbtn
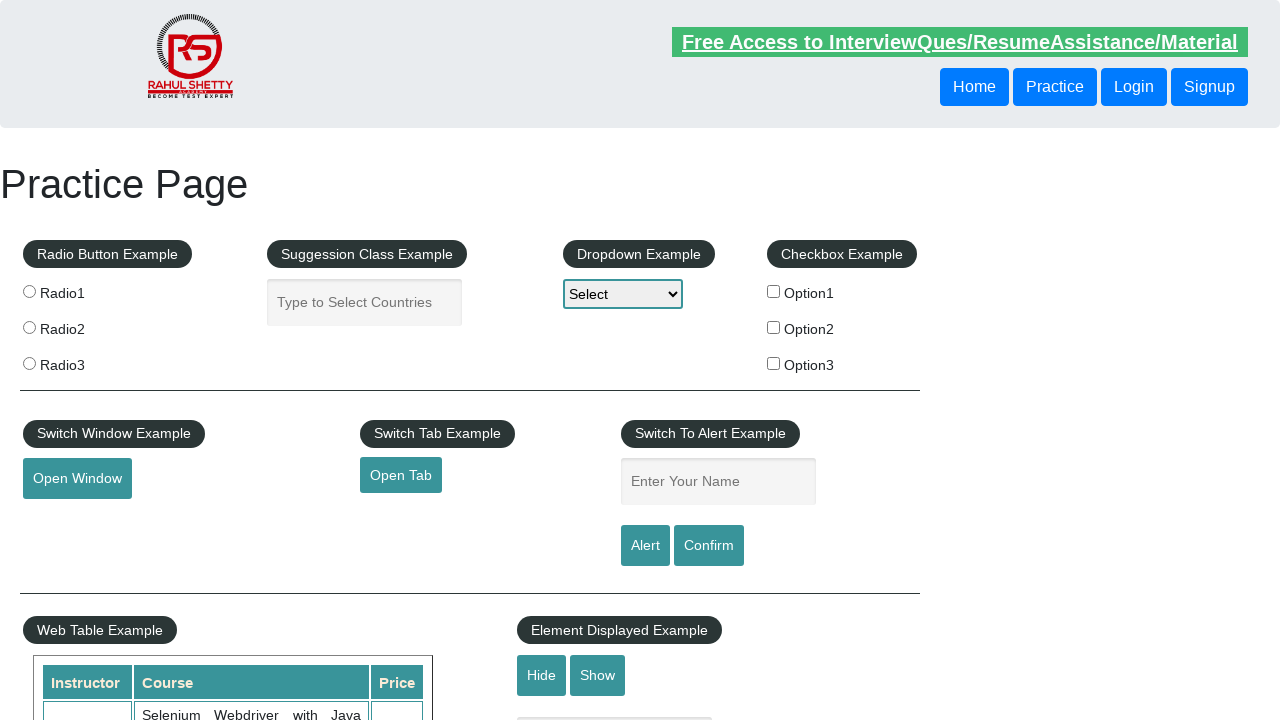

Set up dialog handler to accept alerts
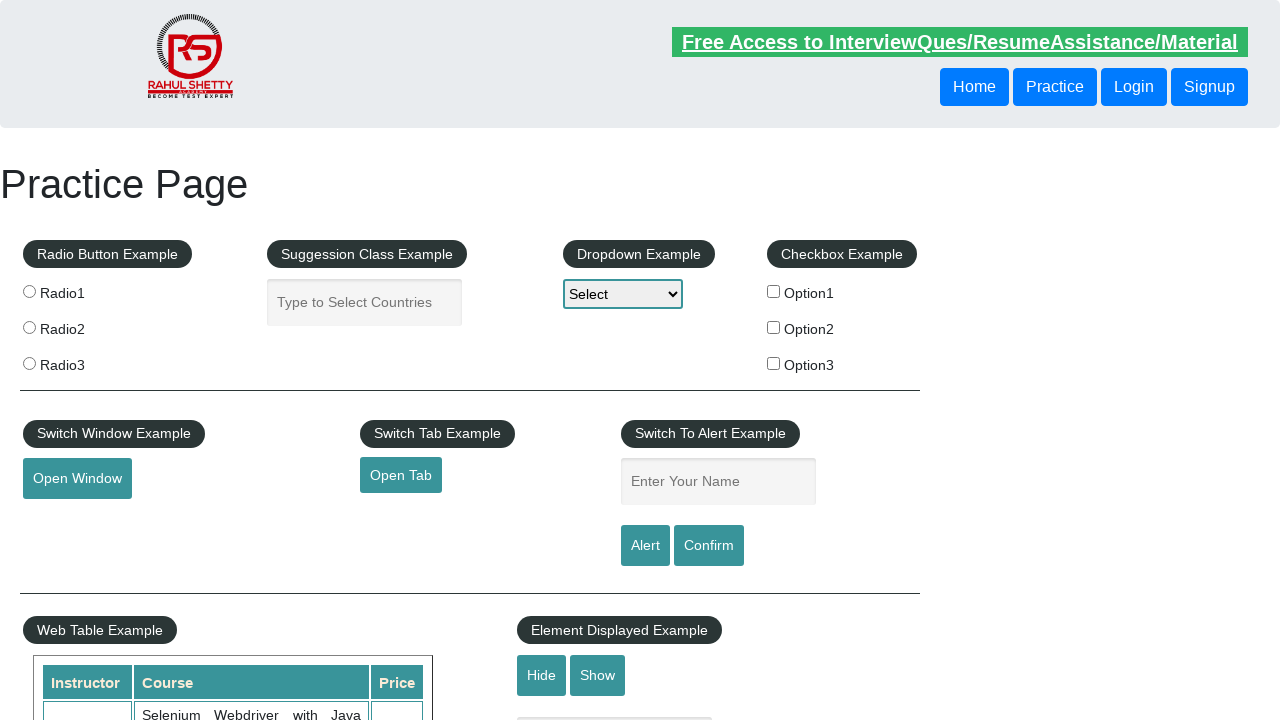

Clicked confirm button to trigger confirm dialog at (709, 546) on #confirmbtn
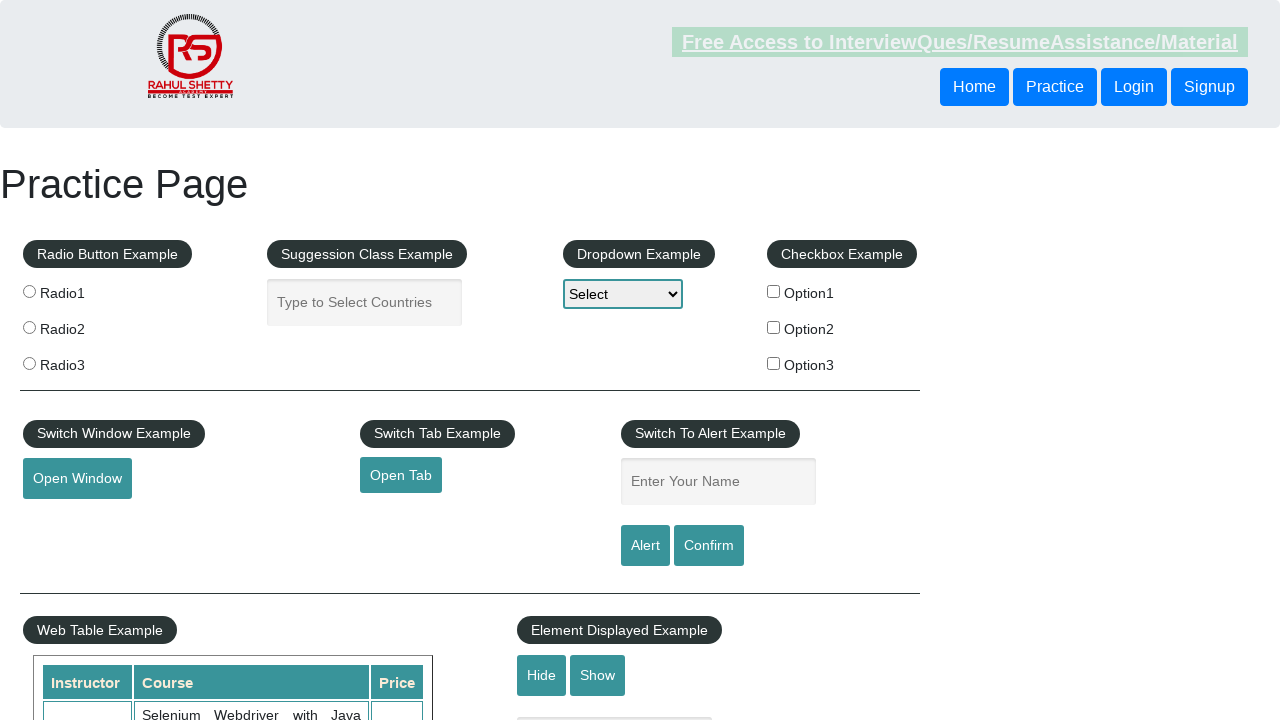

Set up dialog handler to dismiss the confirm dialog
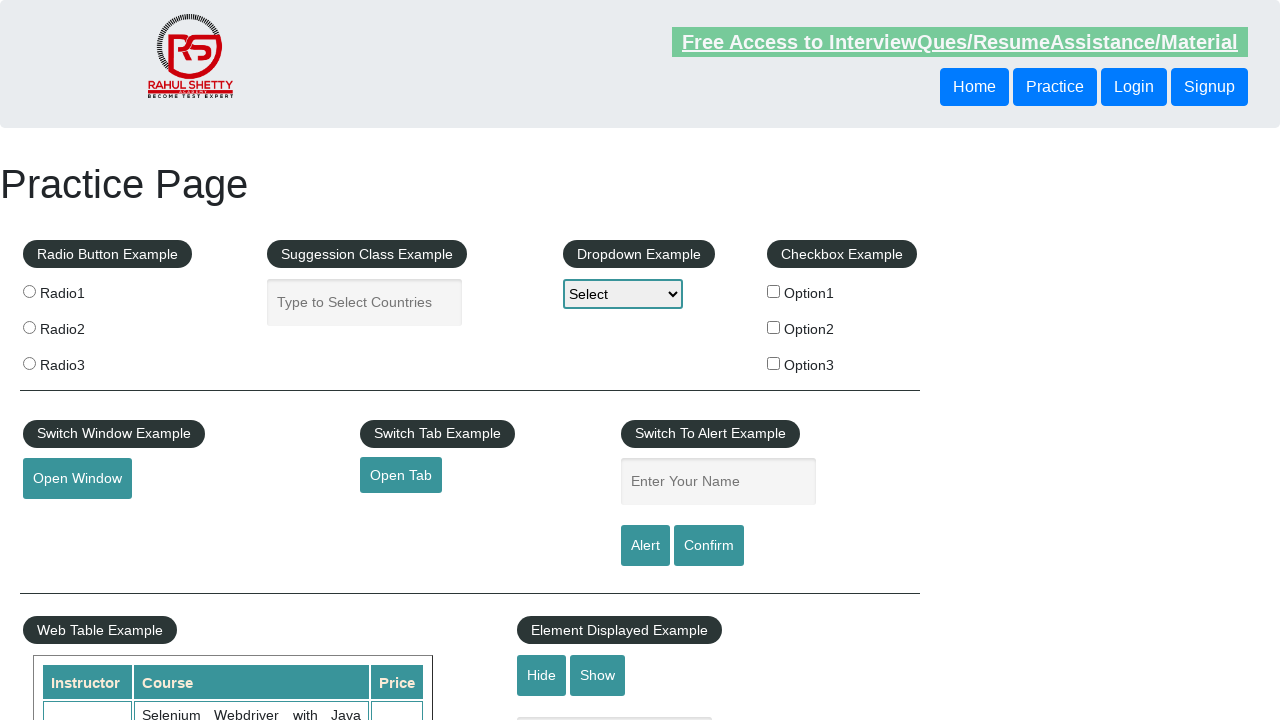

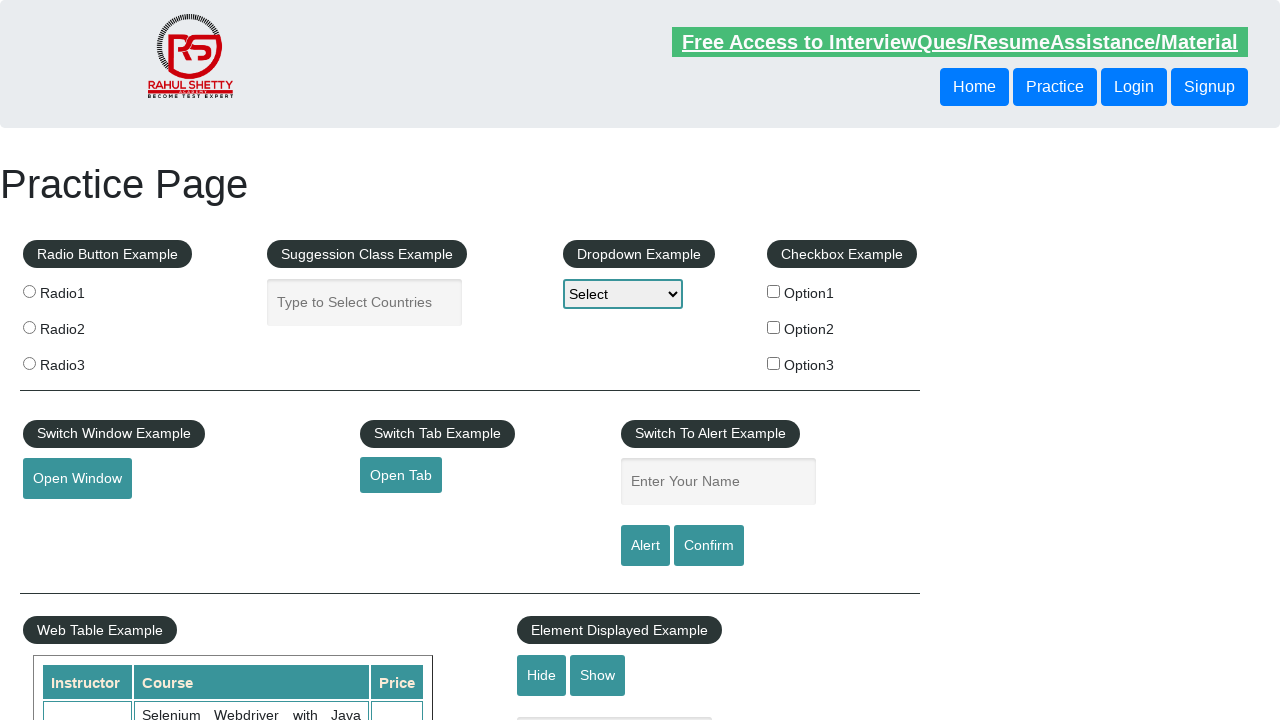